Tests dropdown selection functionality by selecting options using different methods (index, value, visible text)

Starting URL: https://trytestingthis.netlify.app/

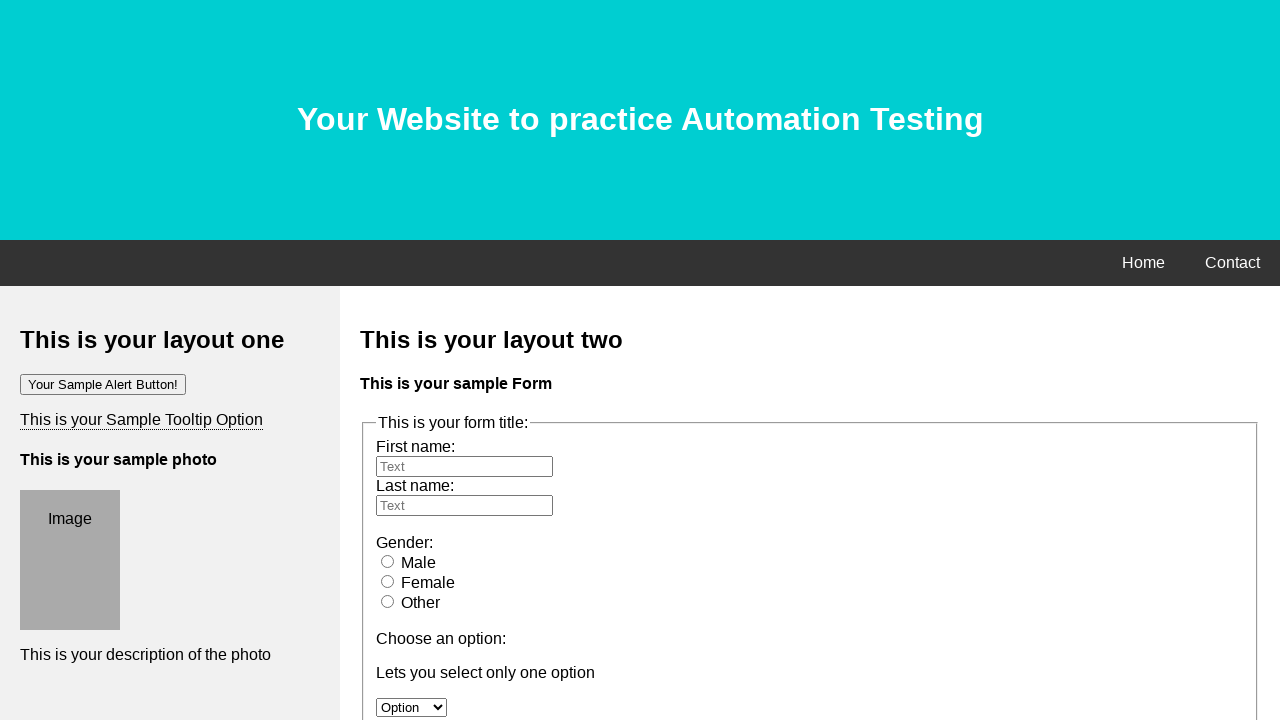

Located dropdown element with id 'option'
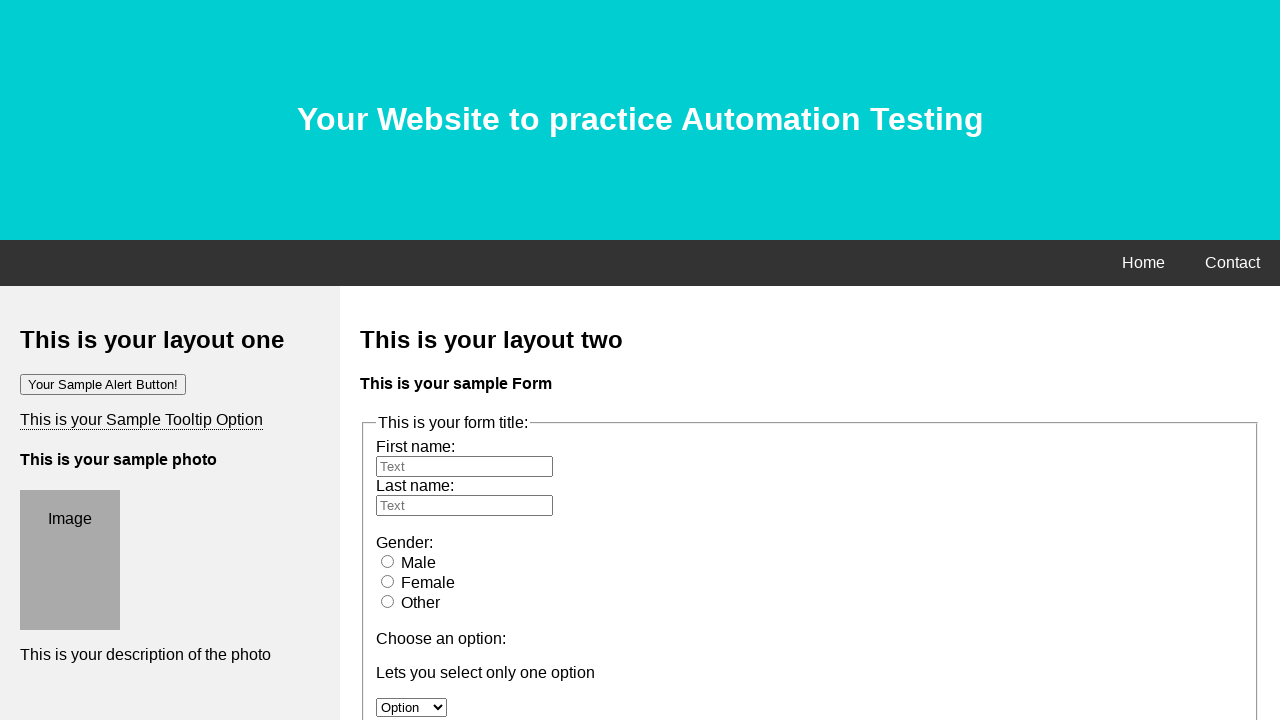

Selected dropdown option at index 1 on #option
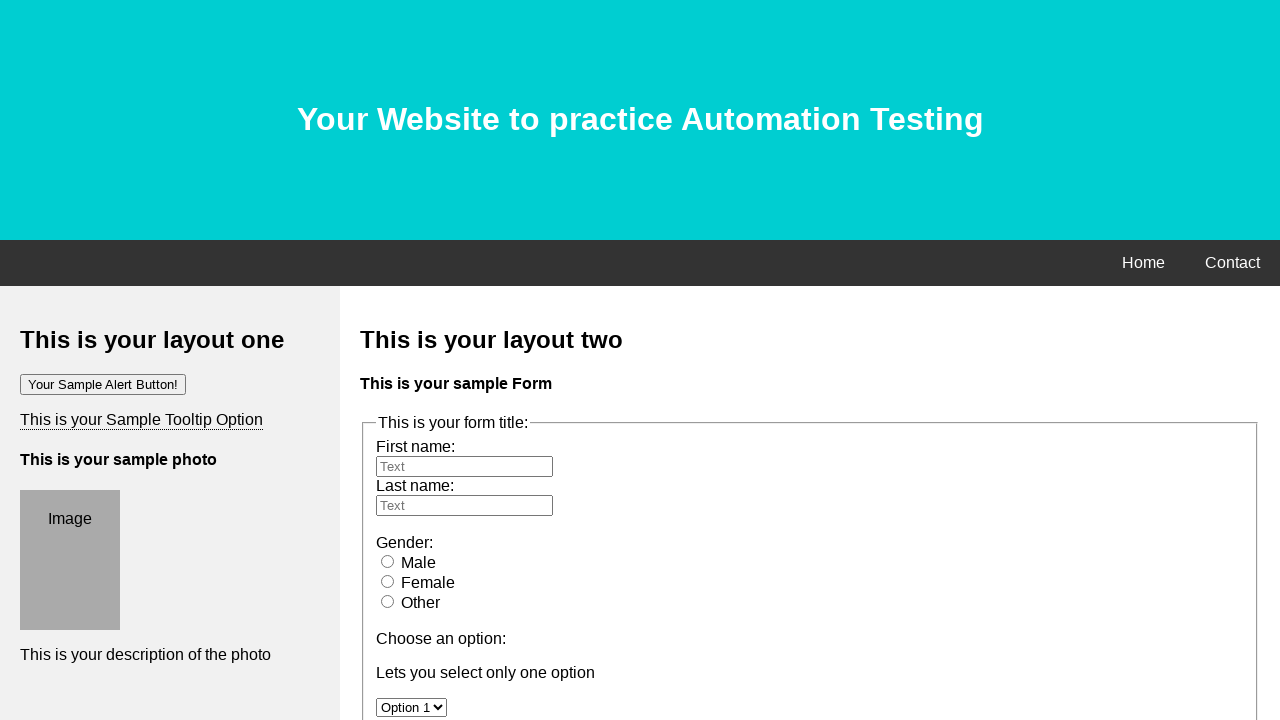

Selected dropdown option with value 'option 2' on #option
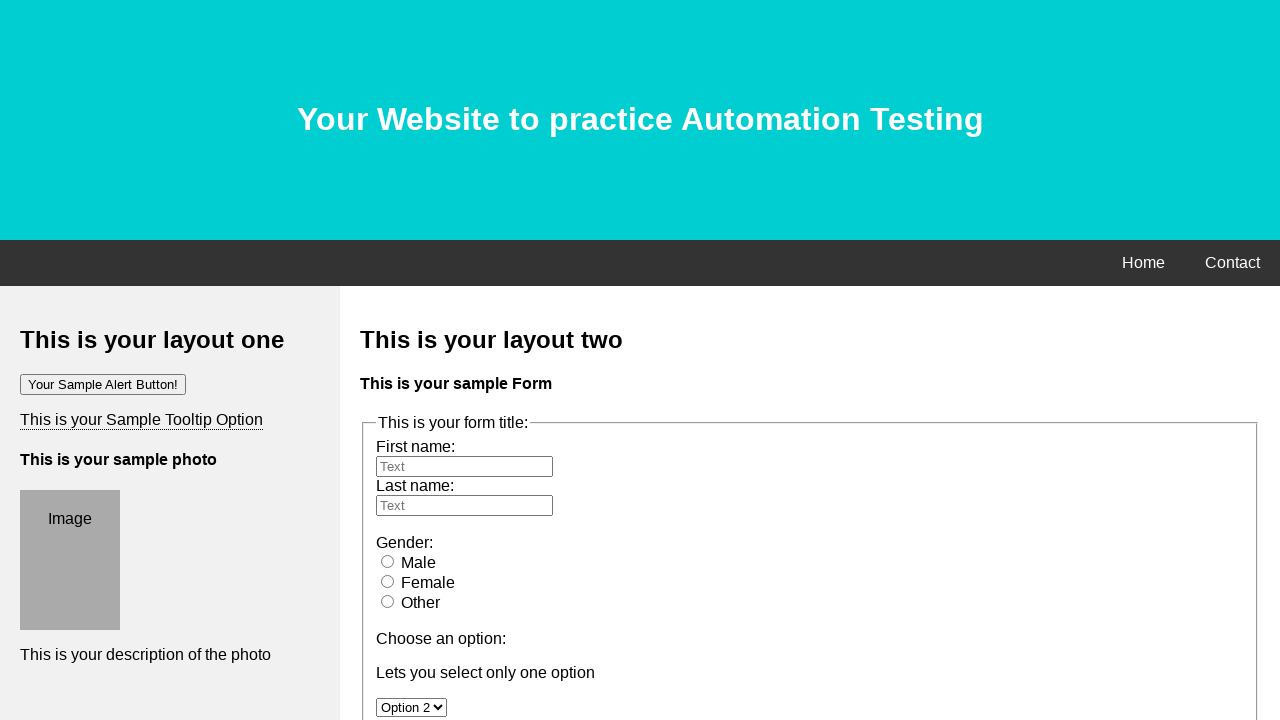

Selected dropdown option with visible text 'Option 3' on #option
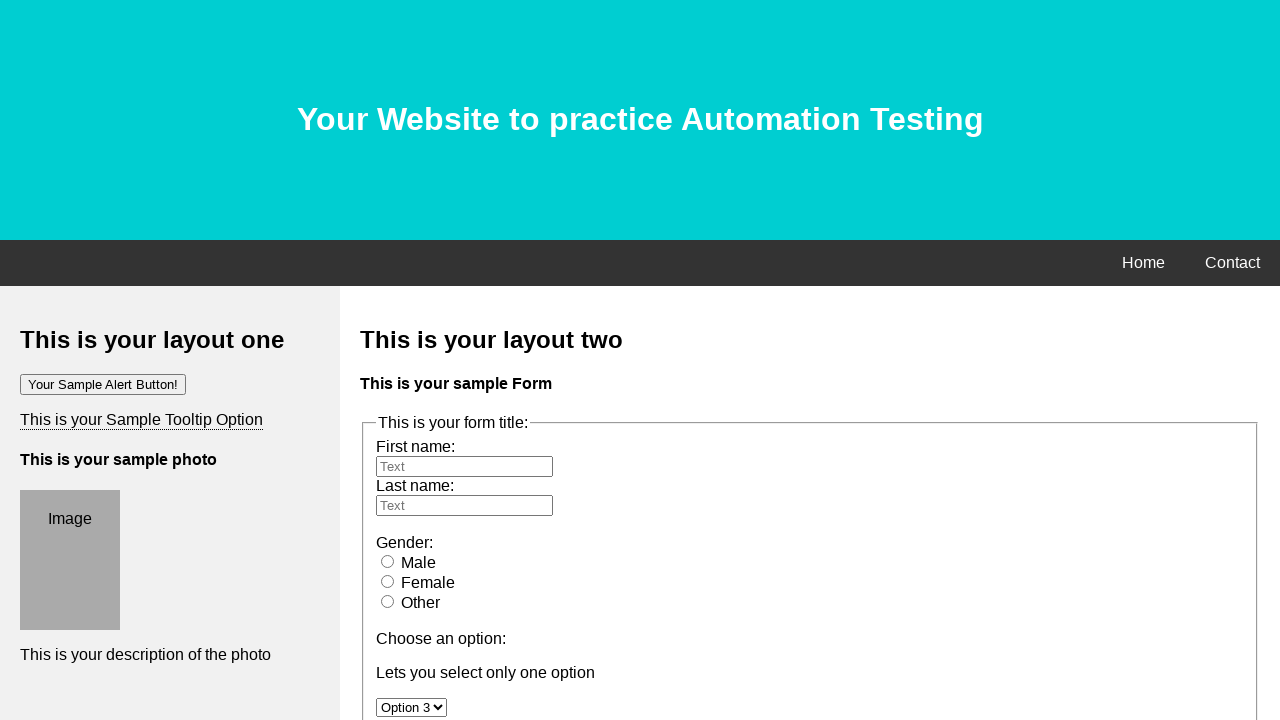

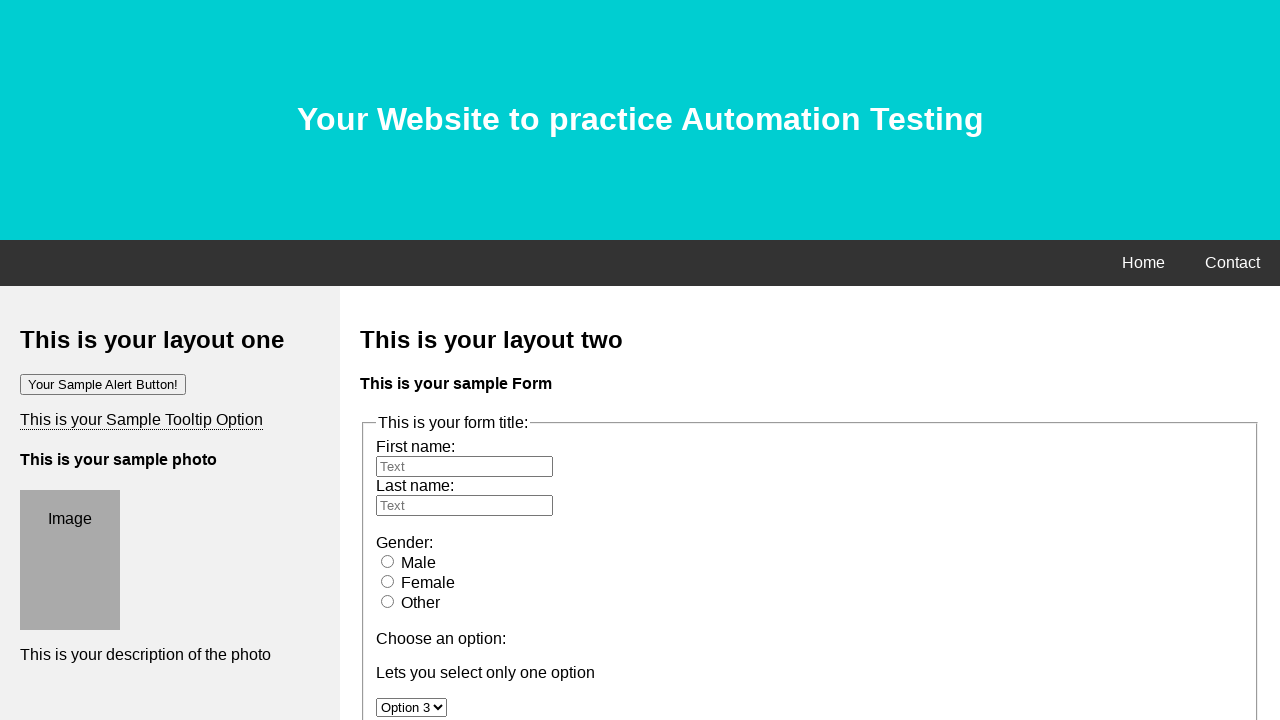